Demonstrates browser navigation commands by navigating to a URL, then to another page, going back, going forward, and refreshing the page.

Starting URL: http://toolsqa.com/

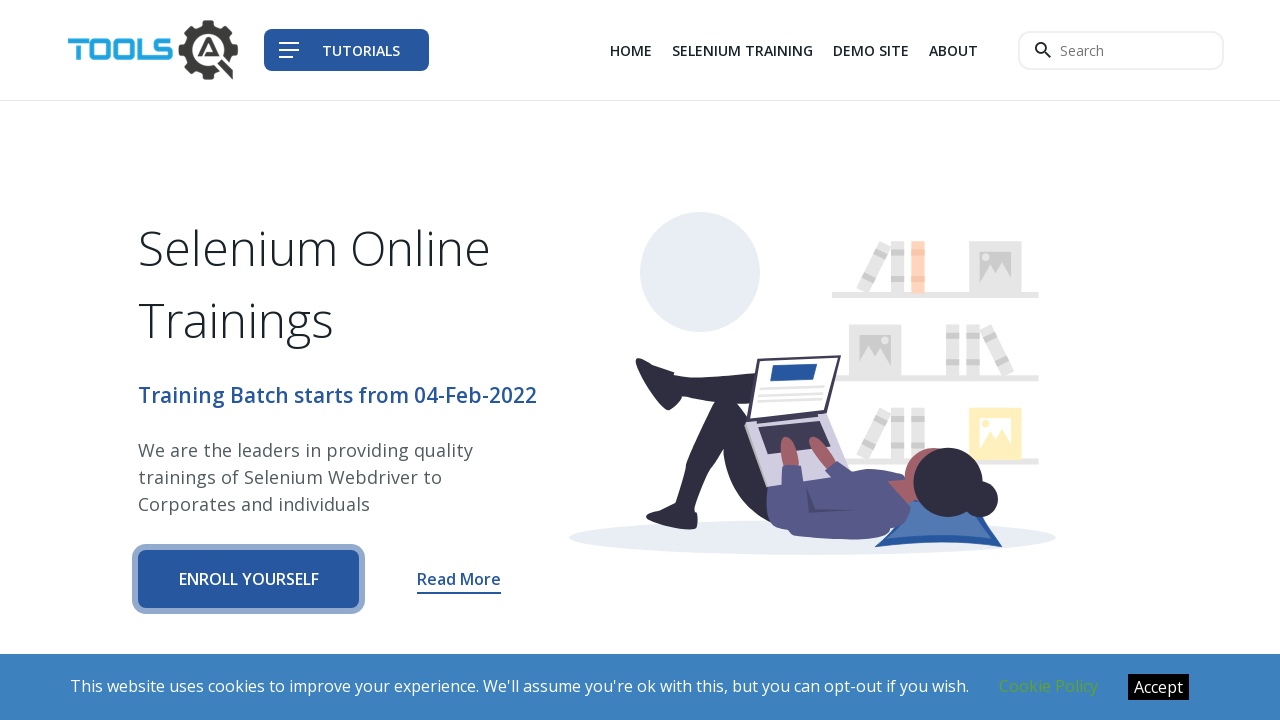

Navigated to selenium tutorial page at http://toolsqa.com/selenium-tutorial/
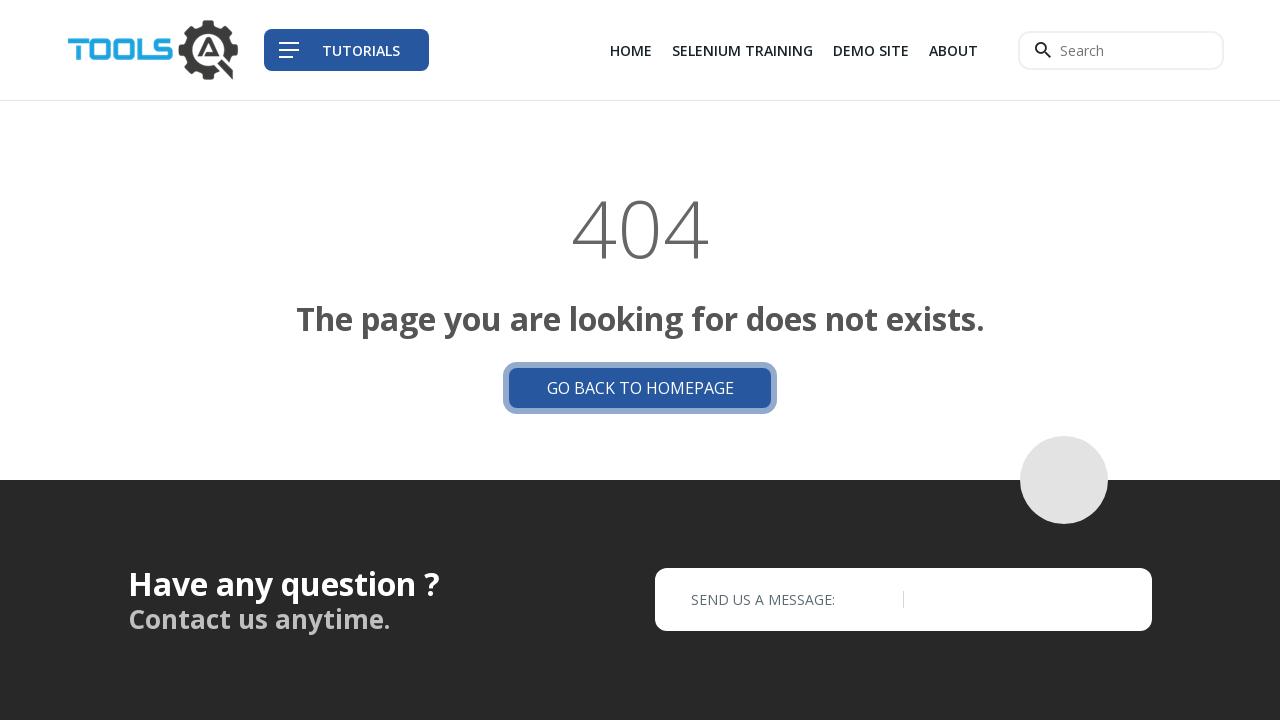

Navigated back to the previous page
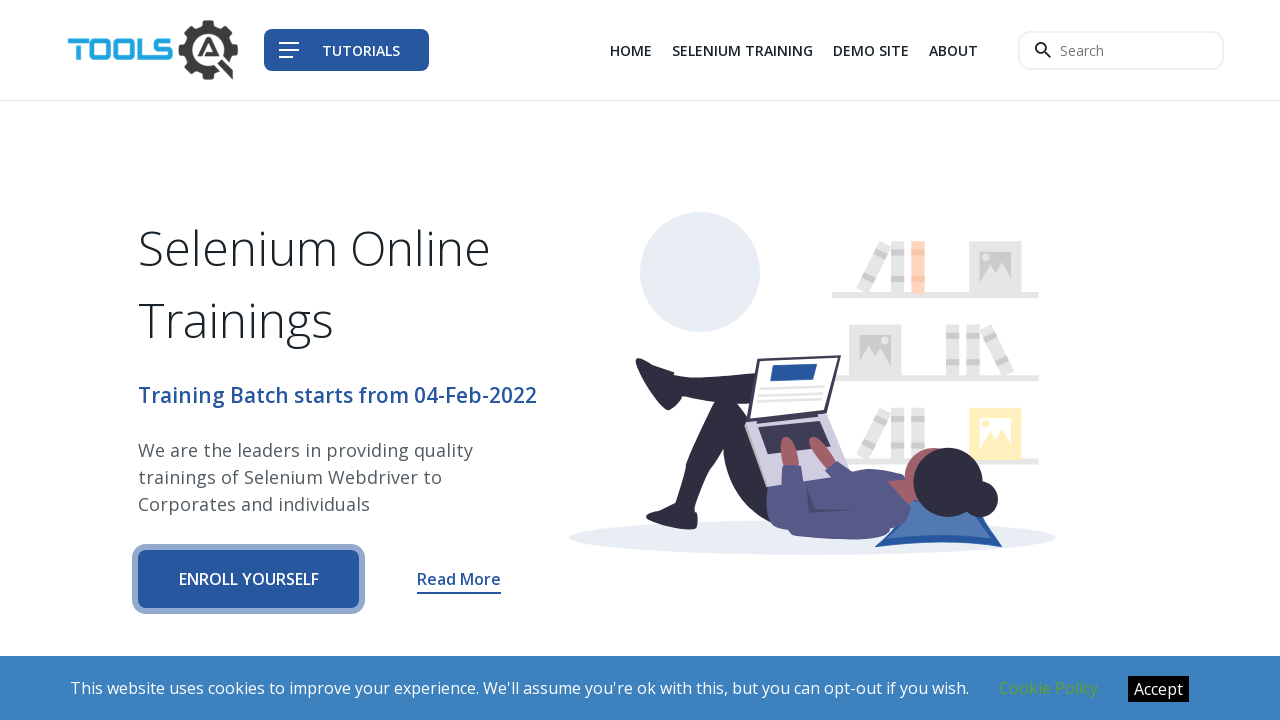

Navigated forward to the selenium tutorial page again
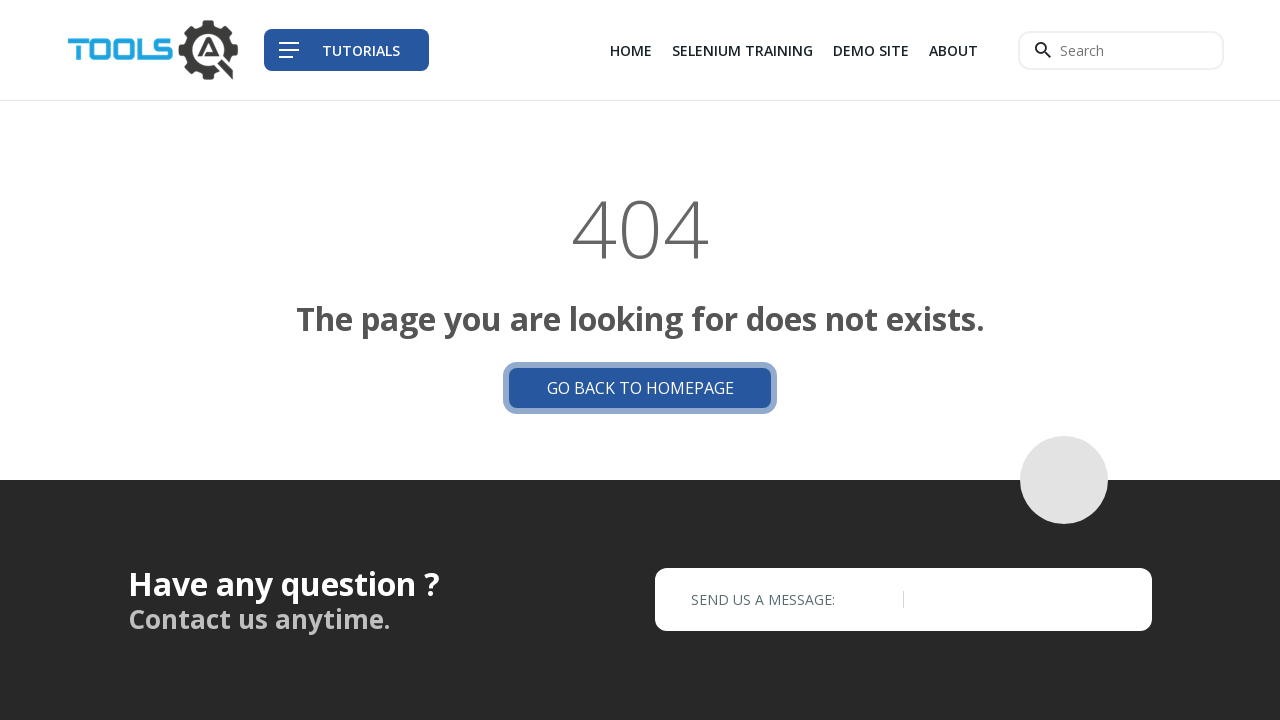

Refreshed the current page
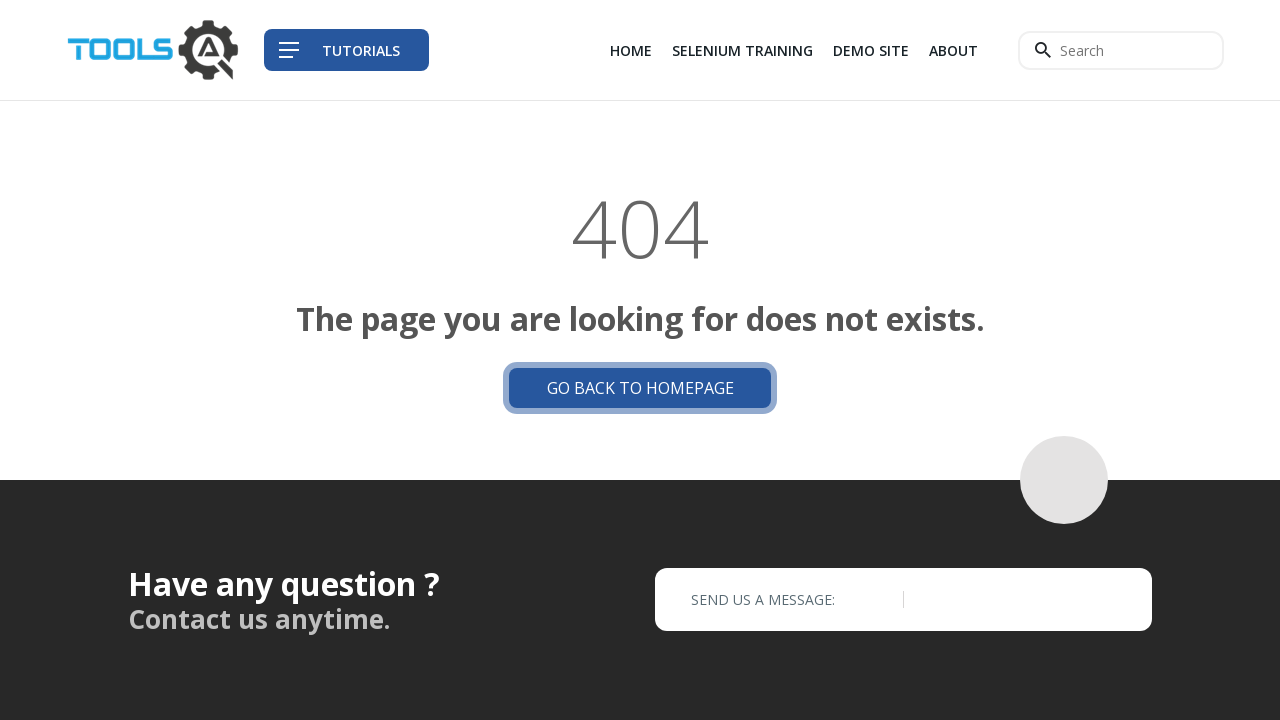

Page fully loaded after refresh
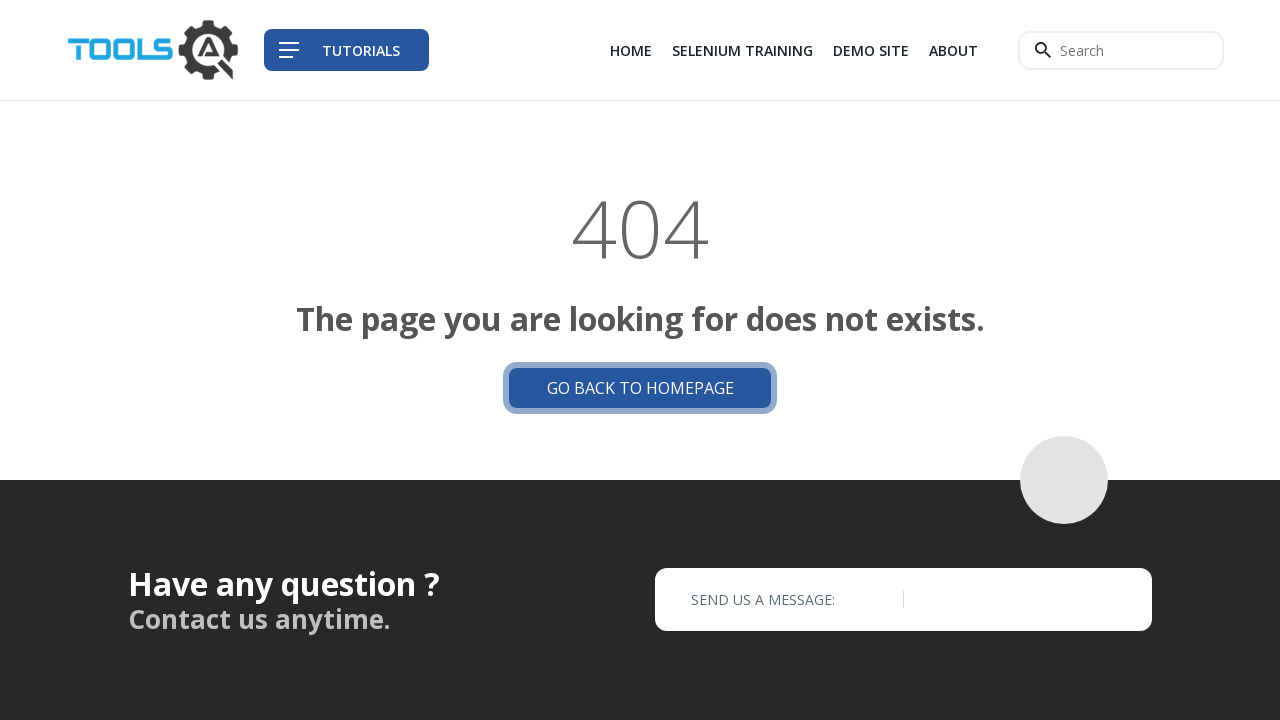

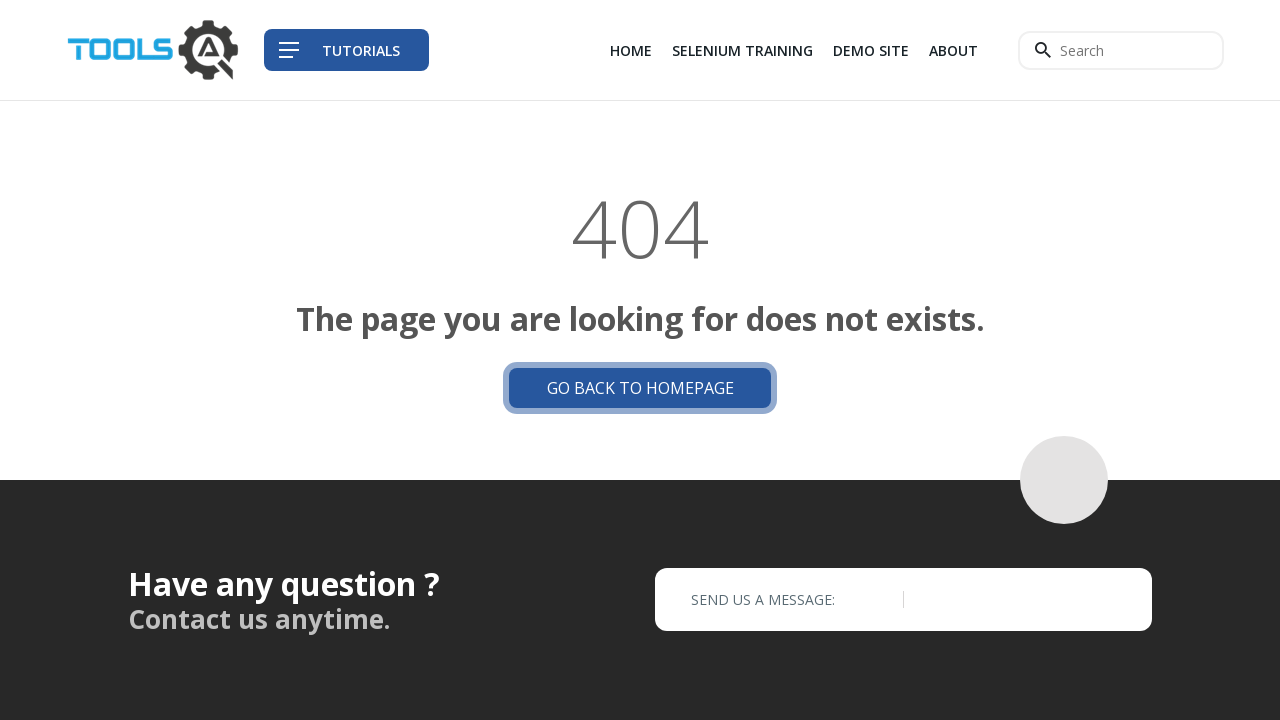